Tests the "Open Window" button functionality on the Rahul Shetty Academy practice page by clicking the button that opens a new window

Starting URL: https://rahulshettyacademy.com/AutomationPractice/

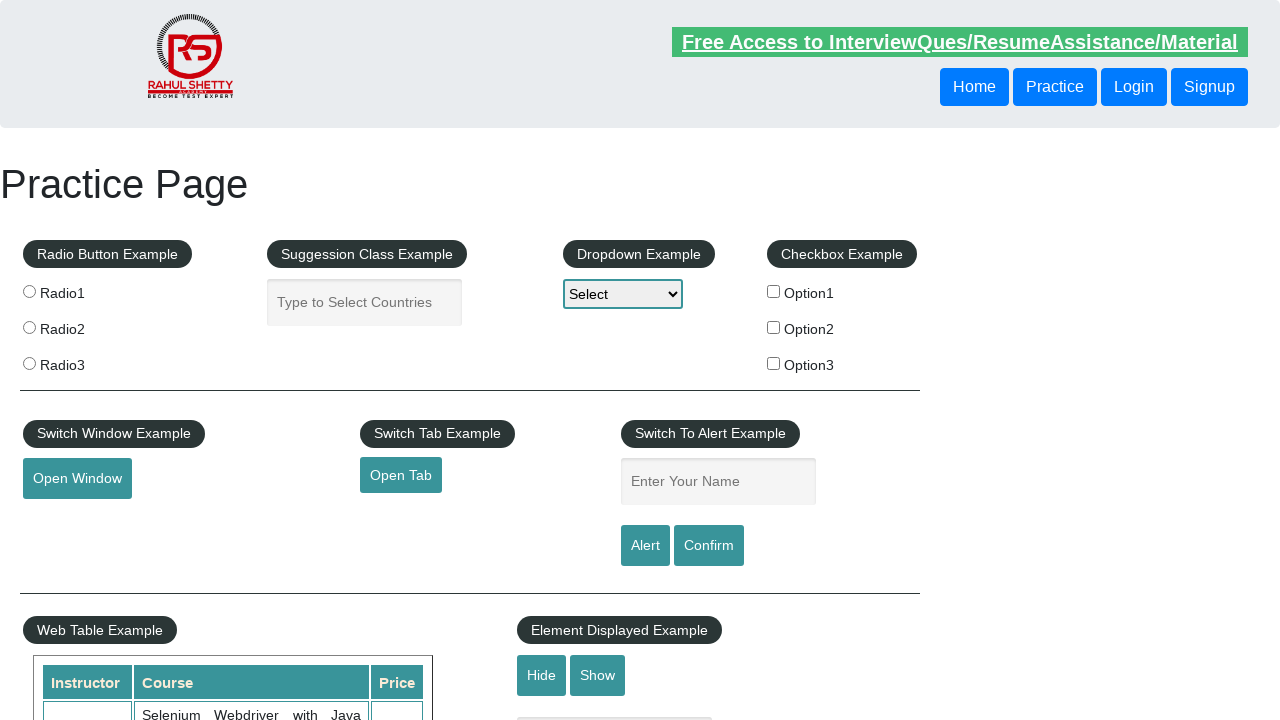

Clicked the 'Open Window' button at (77, 479) on button#openwindow
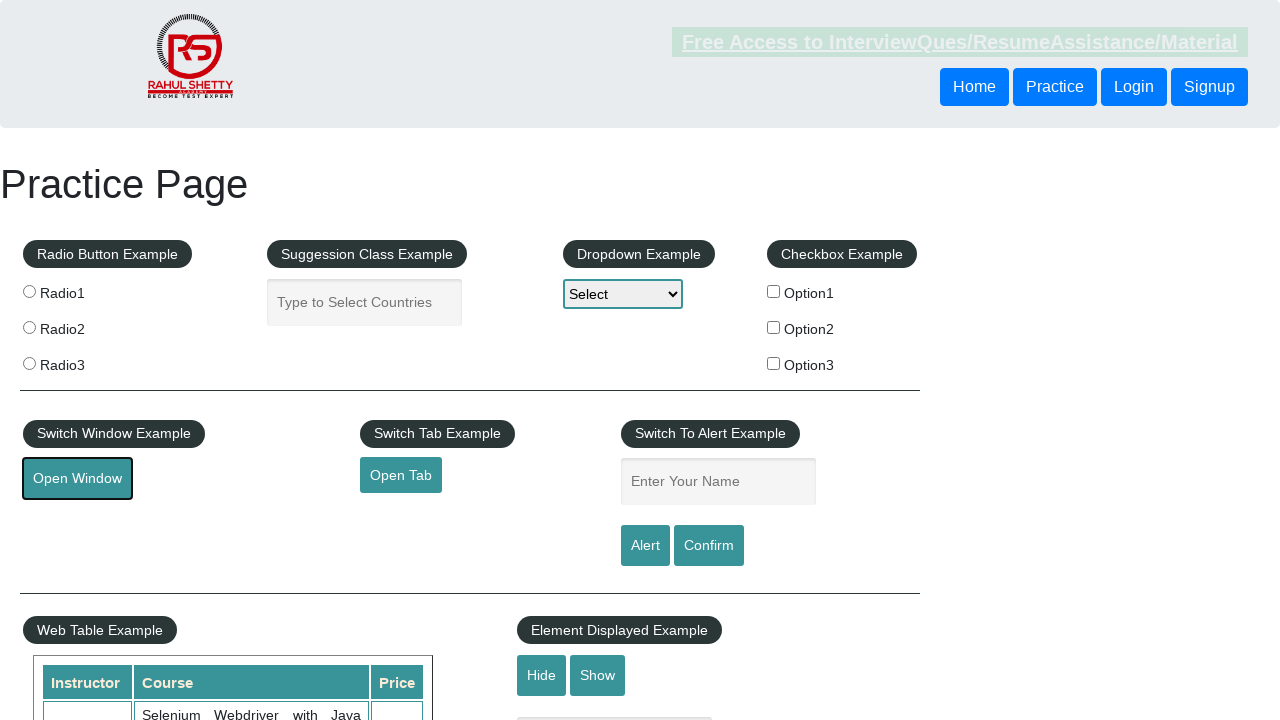

Waited for new window to process
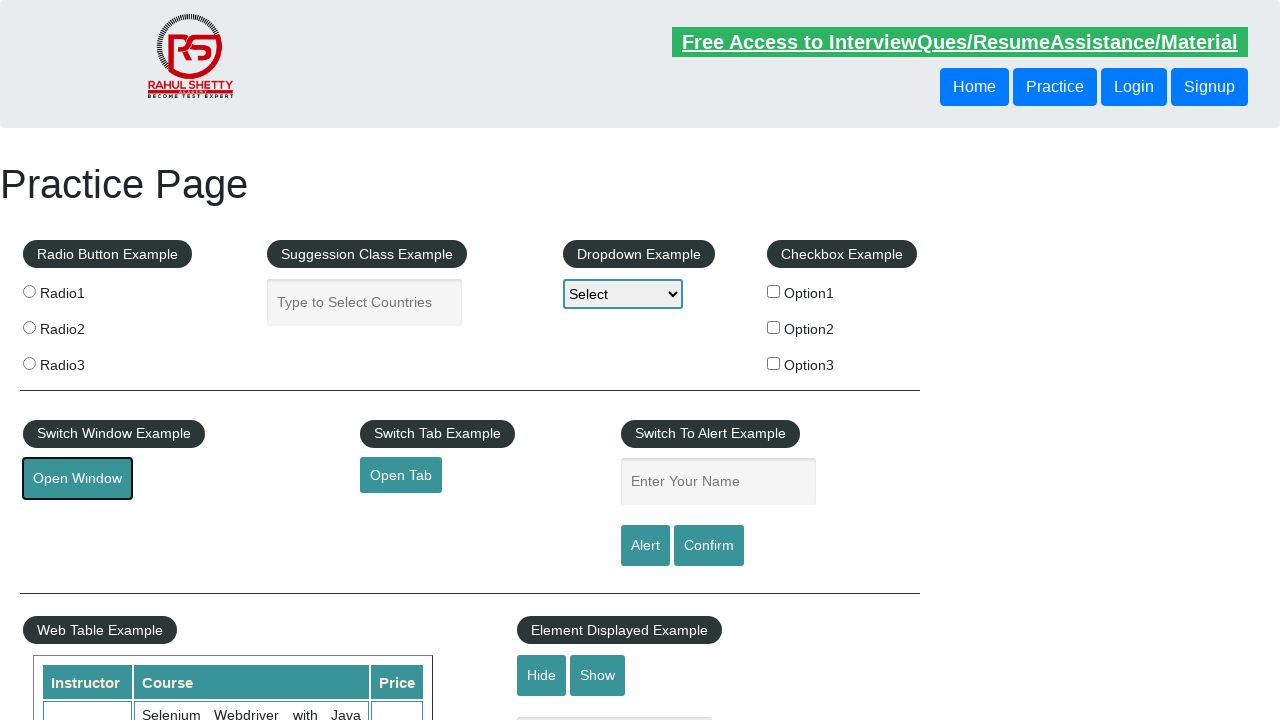

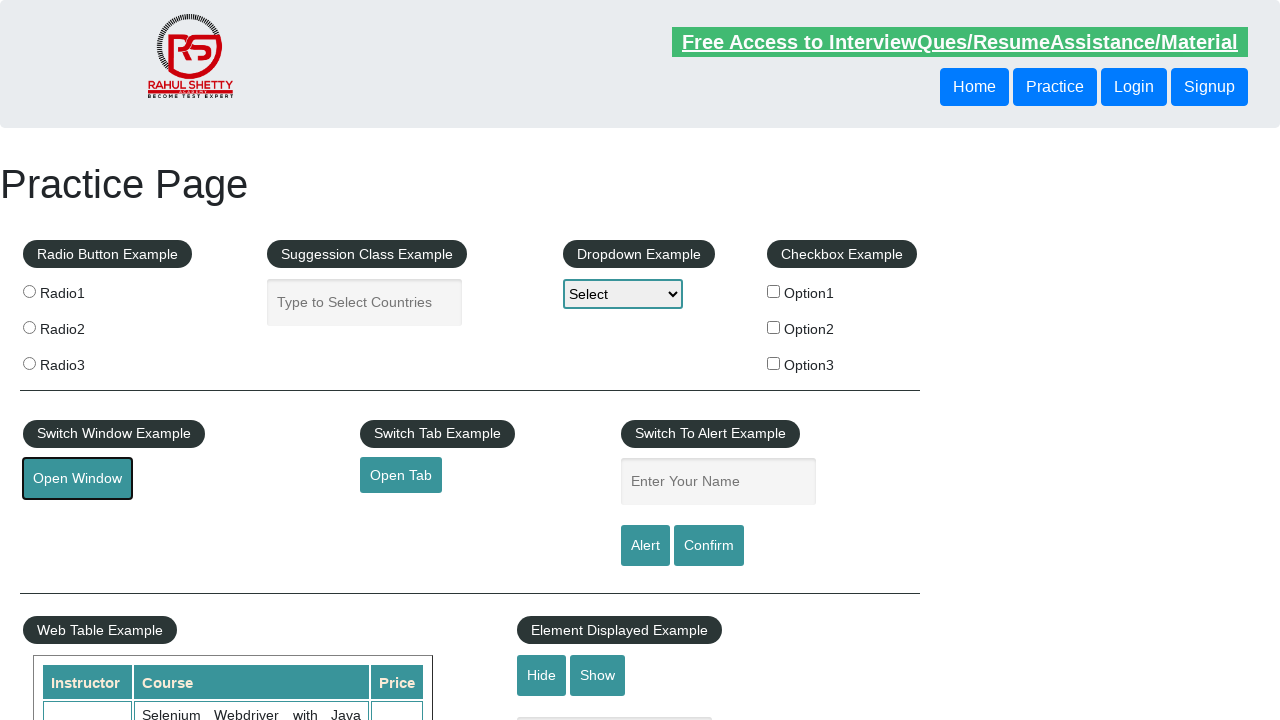